Opens the Target Circle page and verifies that the page displays the expected number of benefit cells

Starting URL: https://www.target.com/circle

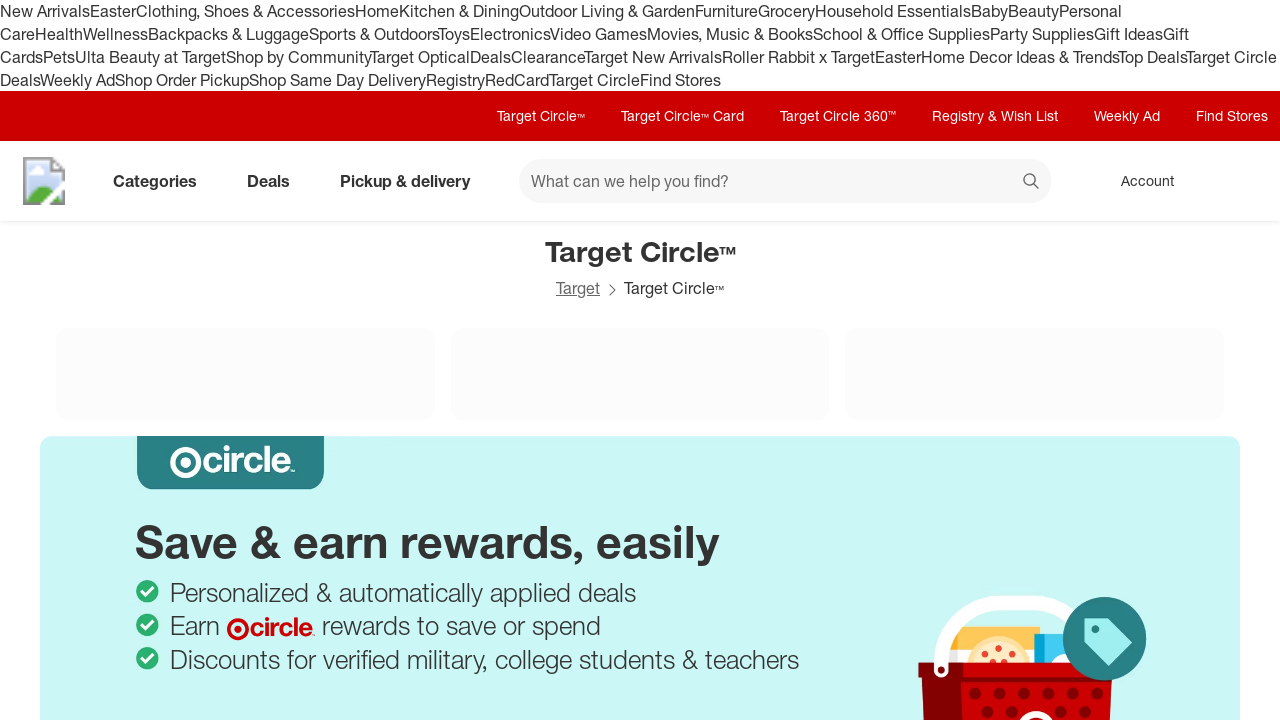

Navigated to Target Circle page
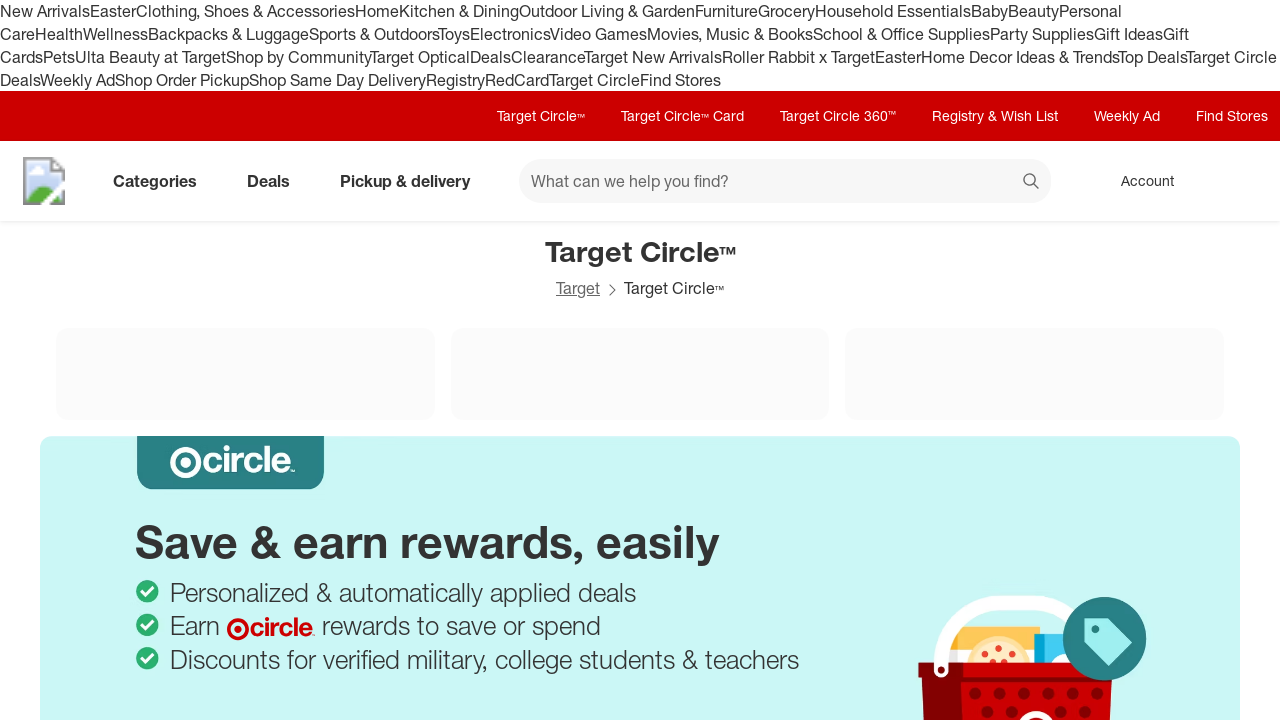

Benefit cells loaded on the page
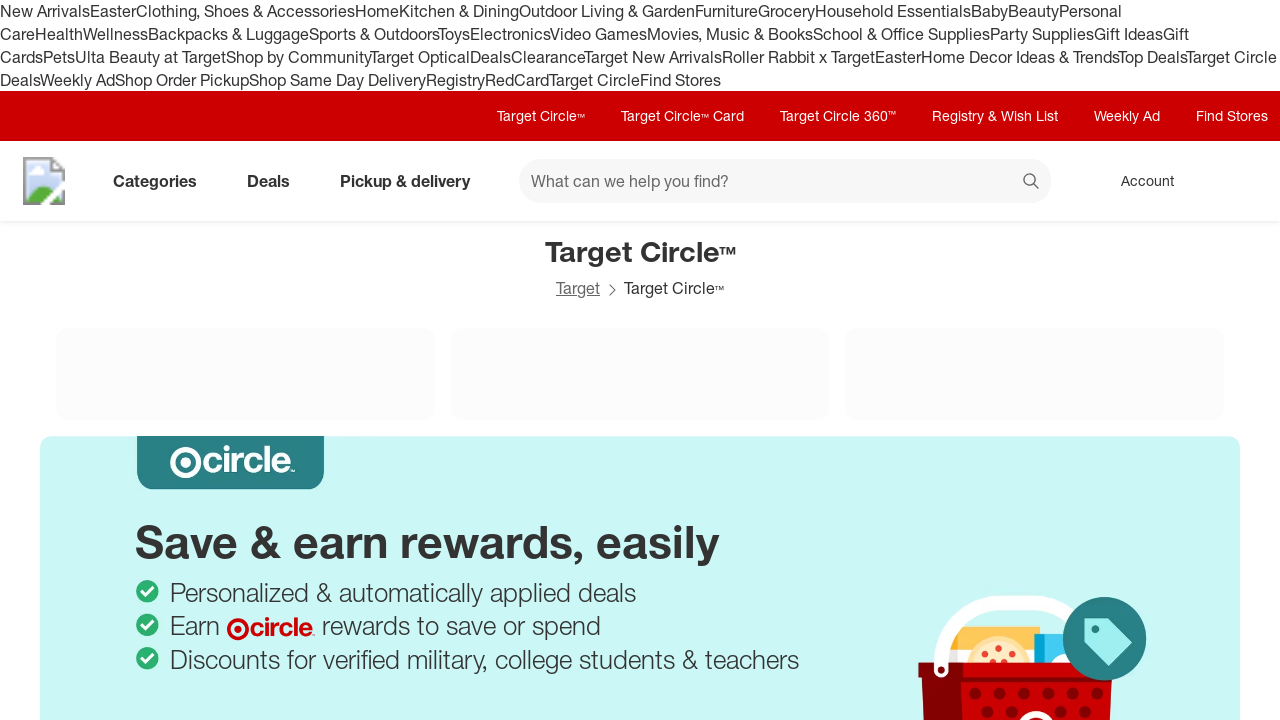

Located all benefit cells on the page
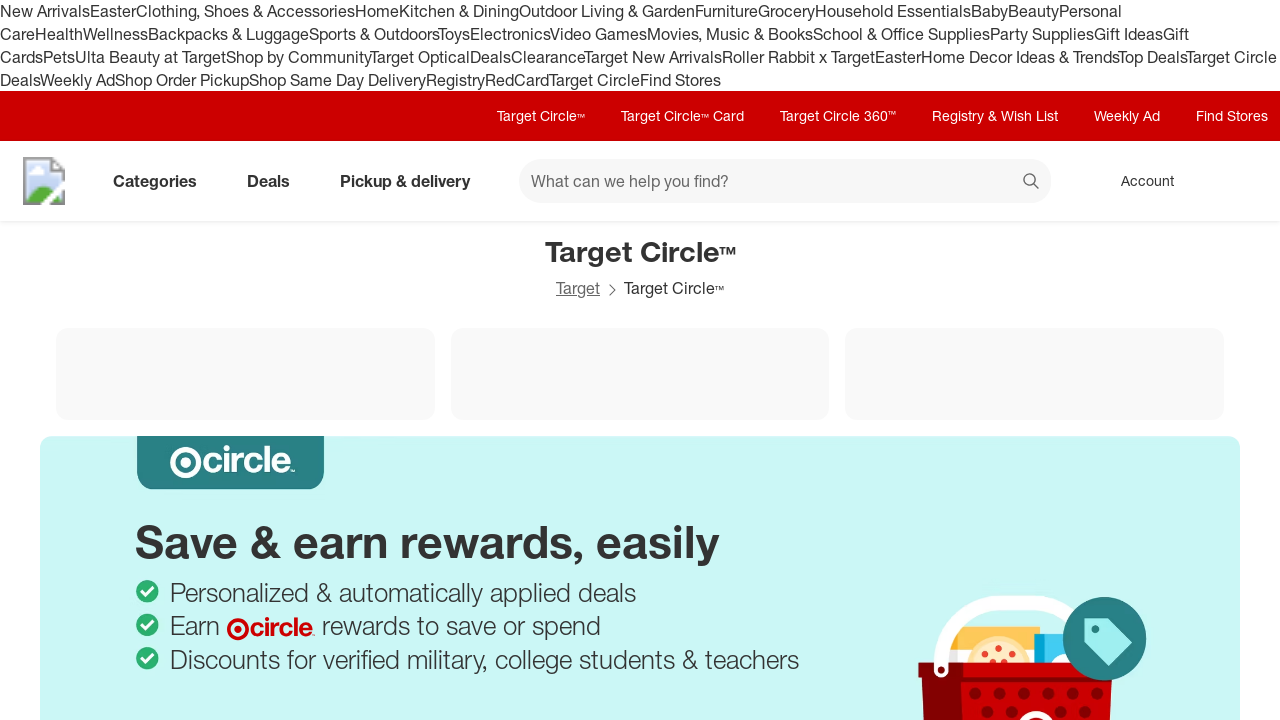

Verified that 3 benefit cells are displayed on Target Circle page
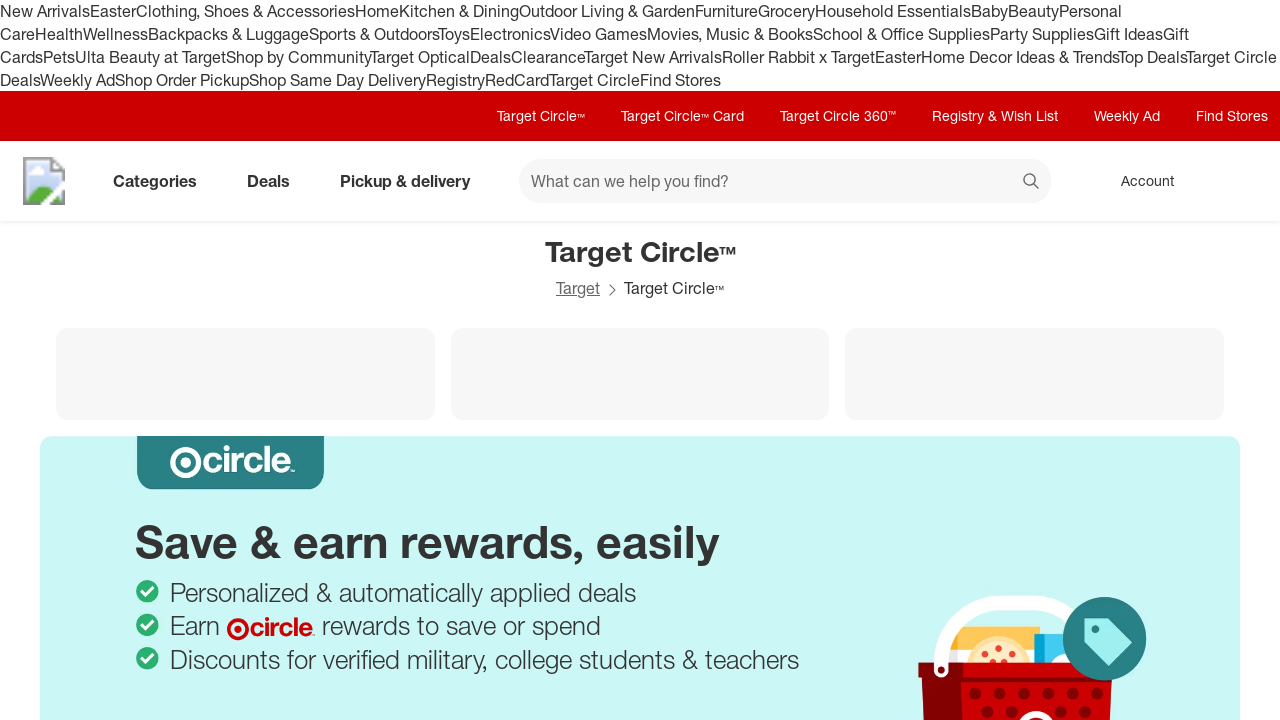

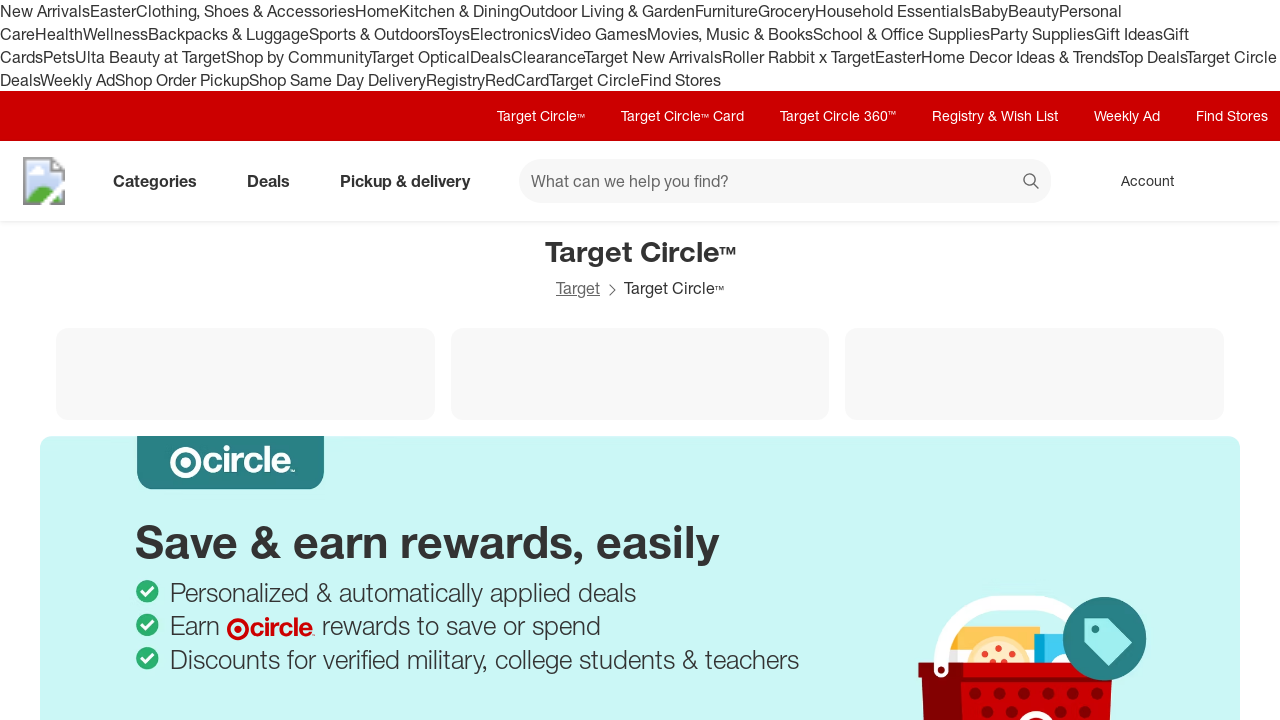